Verifies that the page title is correct for the OrangeHRM login page

Starting URL: https://opensource-demo.orangehrmlive.com/web/index.php/auth/login

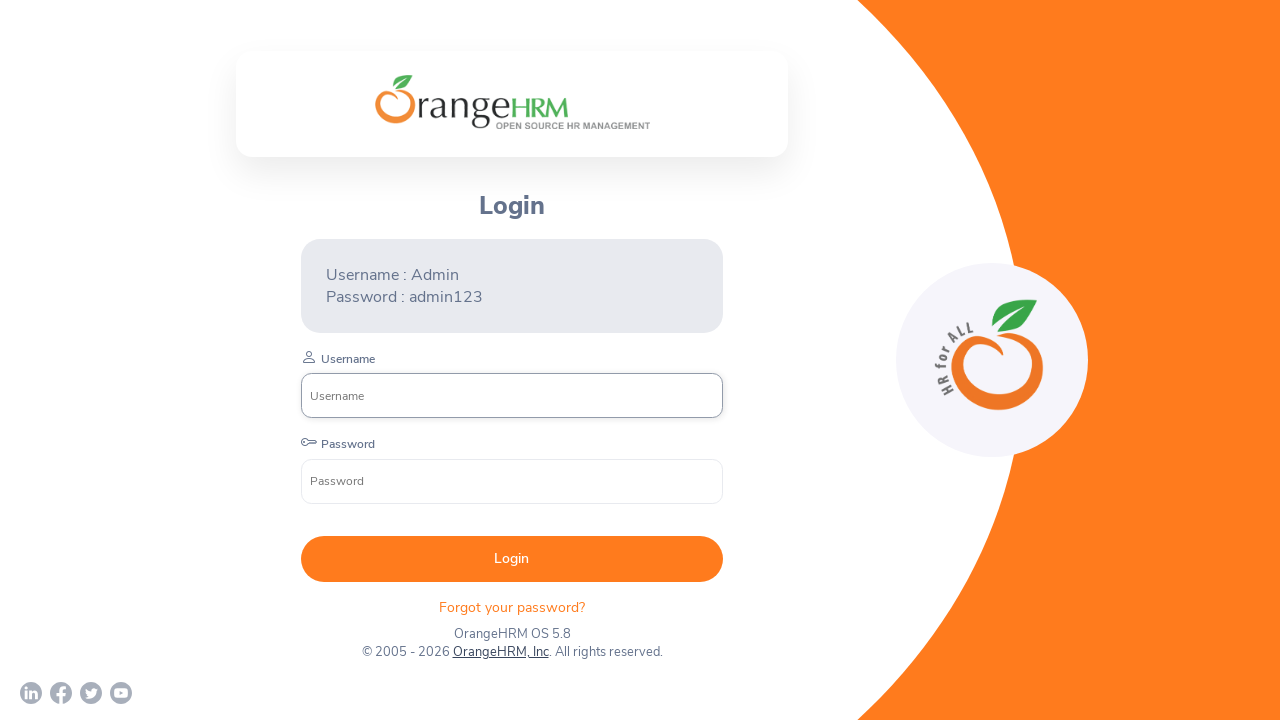

Clicked on 'Post a Job' link
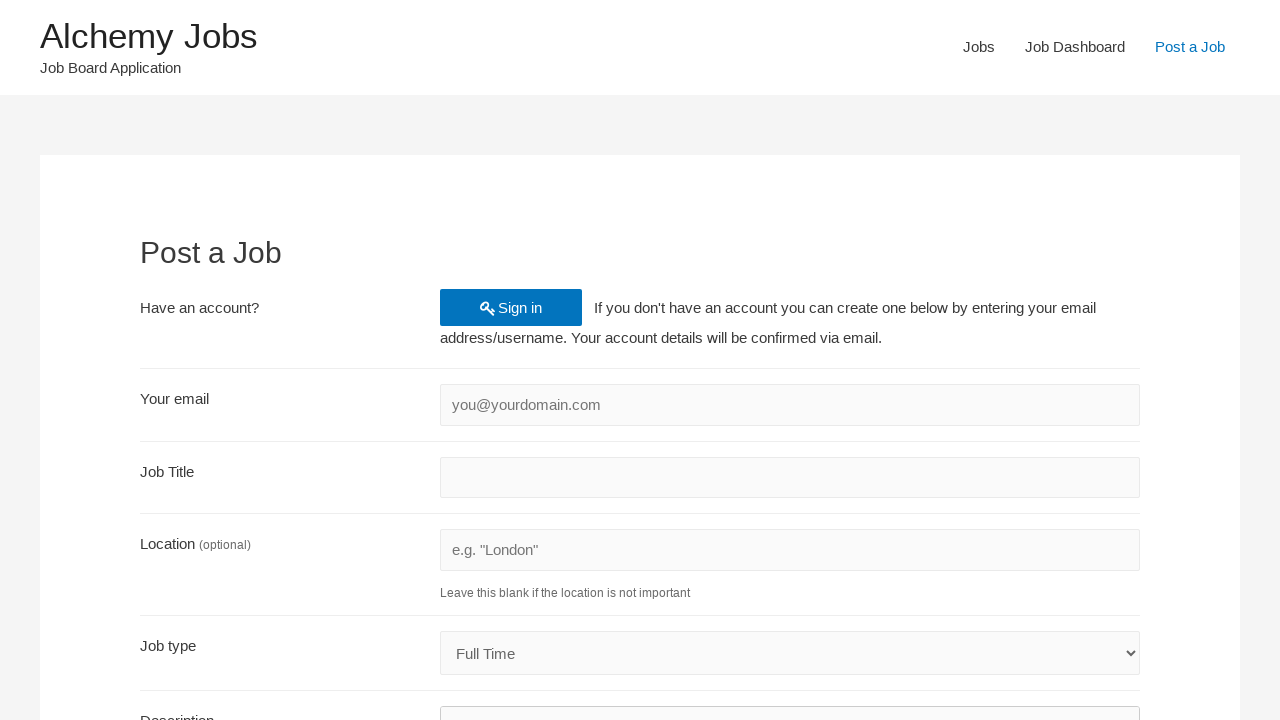

Filled account email field with 'test2024@example.com'
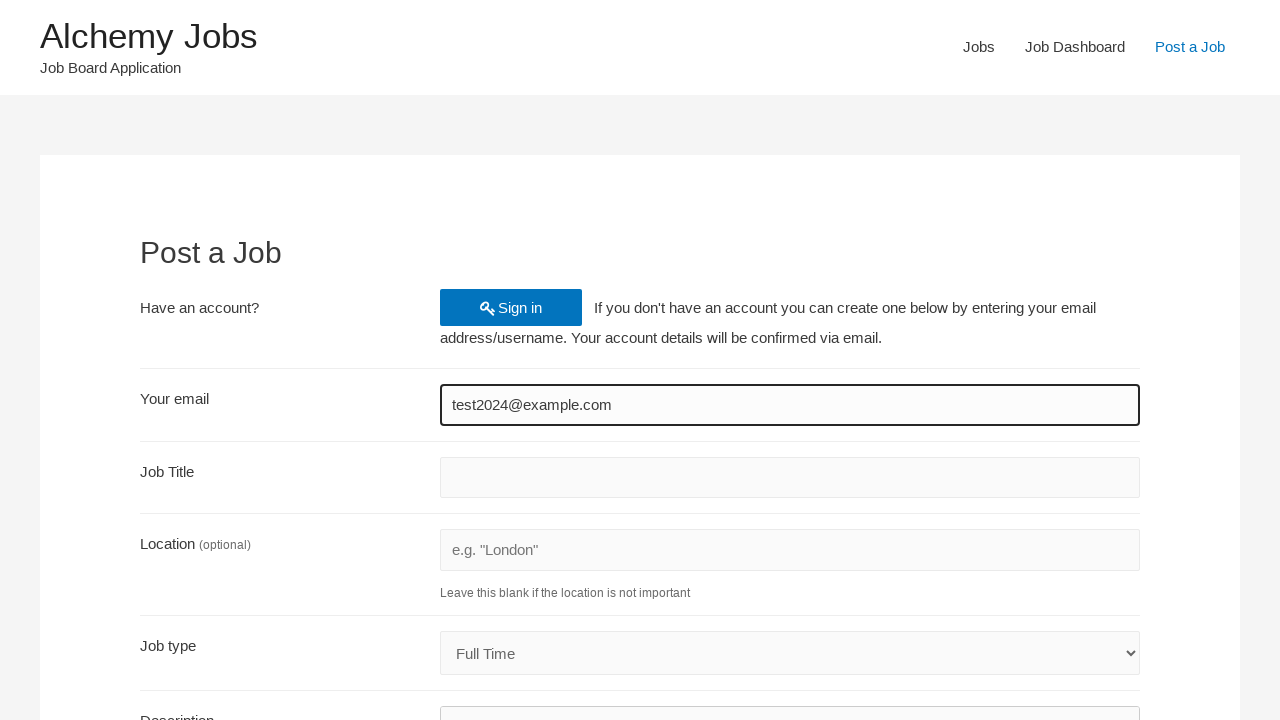

Filled job title field with 'TestSpecialist_Automation'
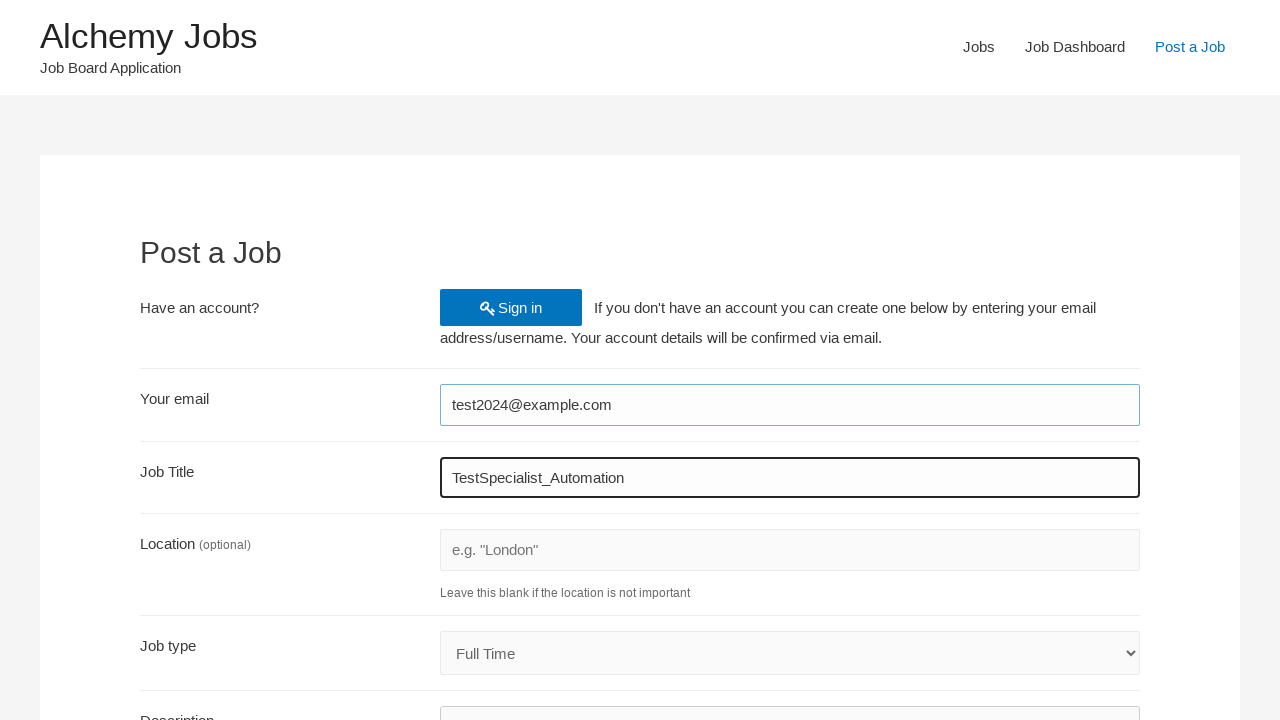

Filled job location field with 'Chennai'
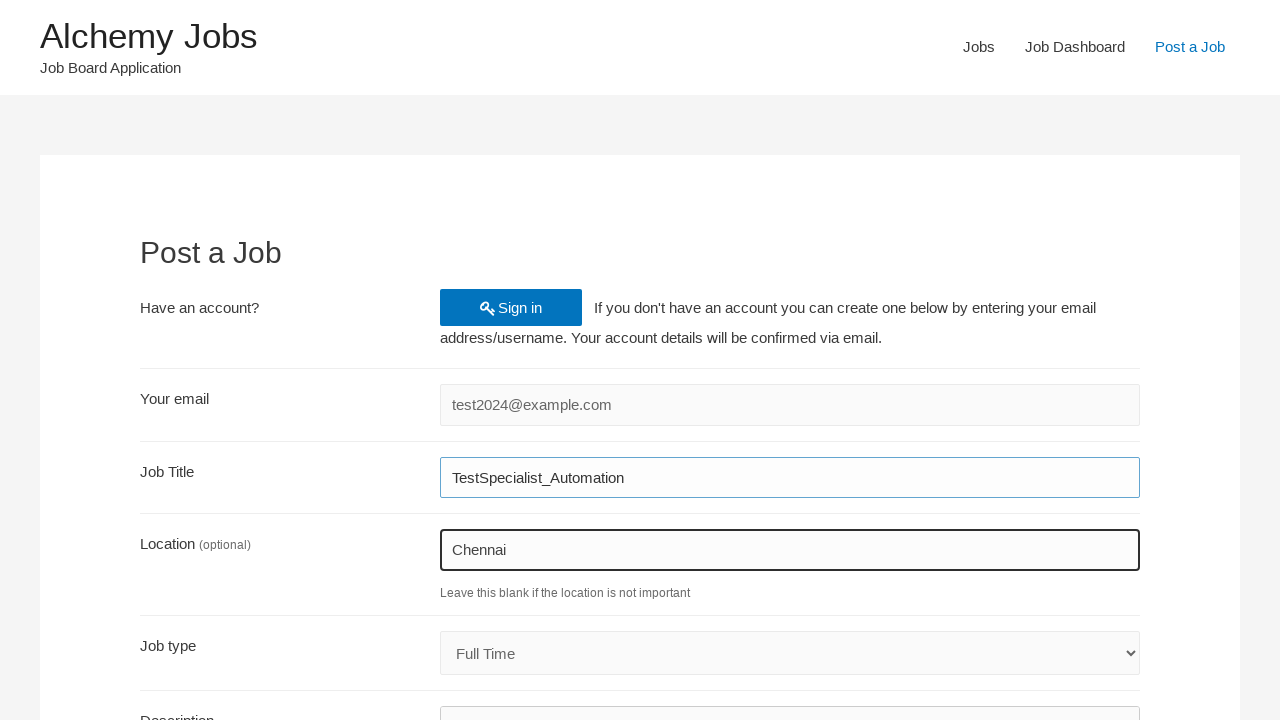

Selected 'Internship' from job type dropdown
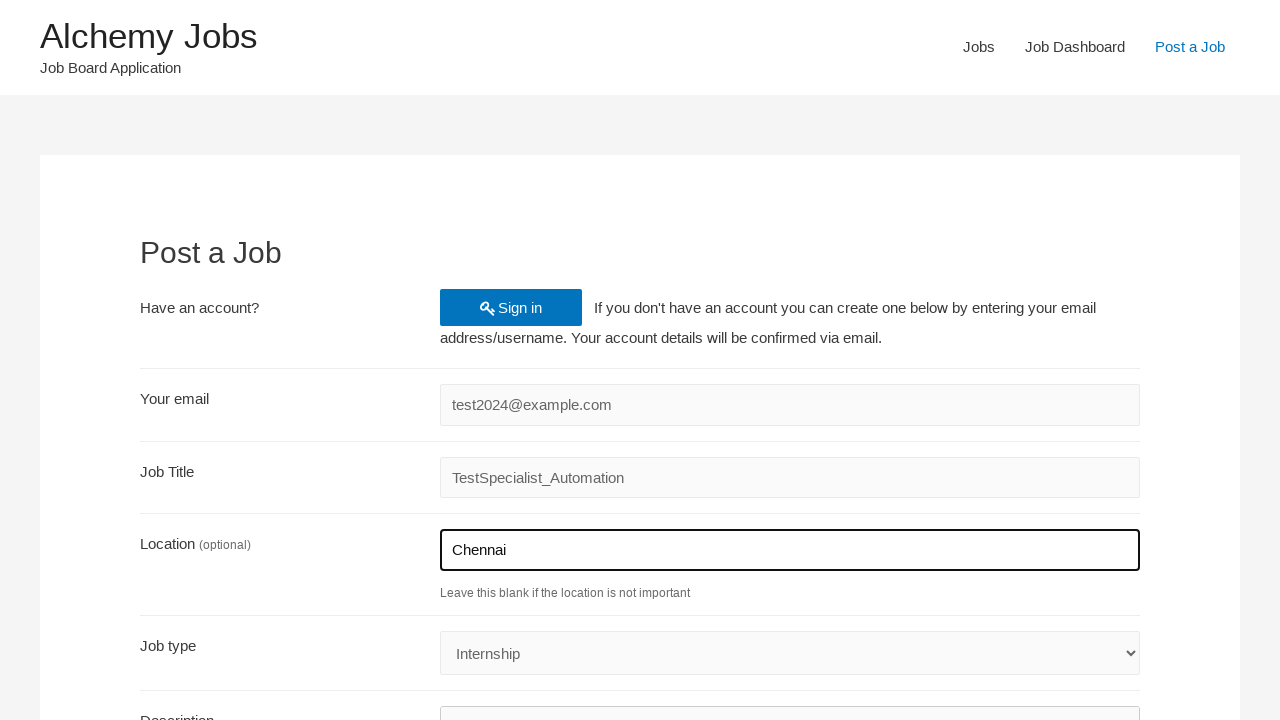

Waited for 100ms
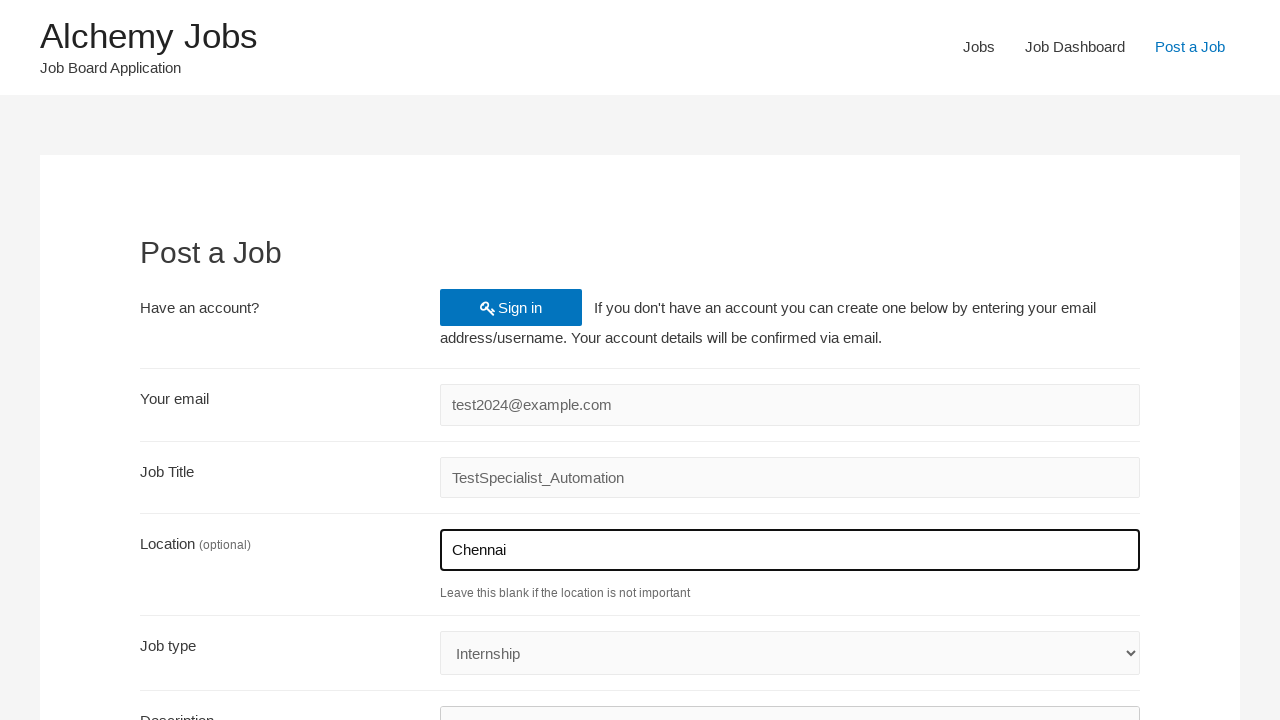

Filled job description in iframe with 'Test job description'
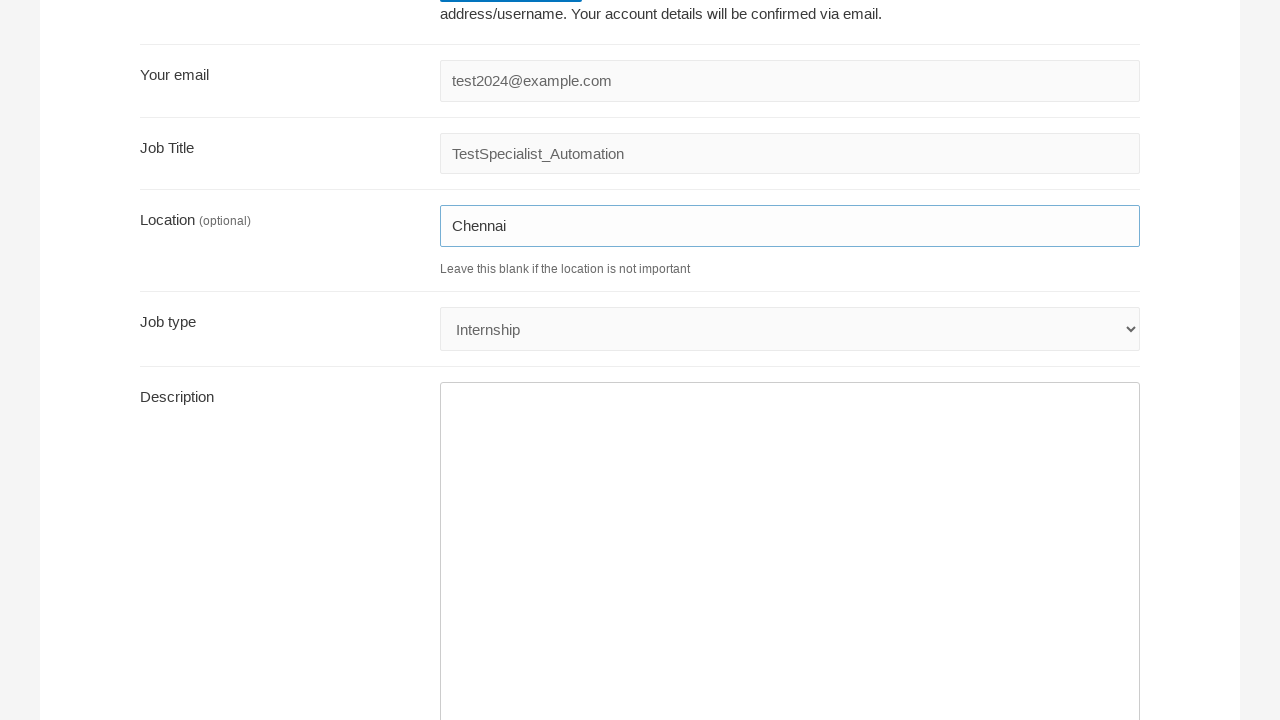

Filled application email field with 'test2024@example.com'
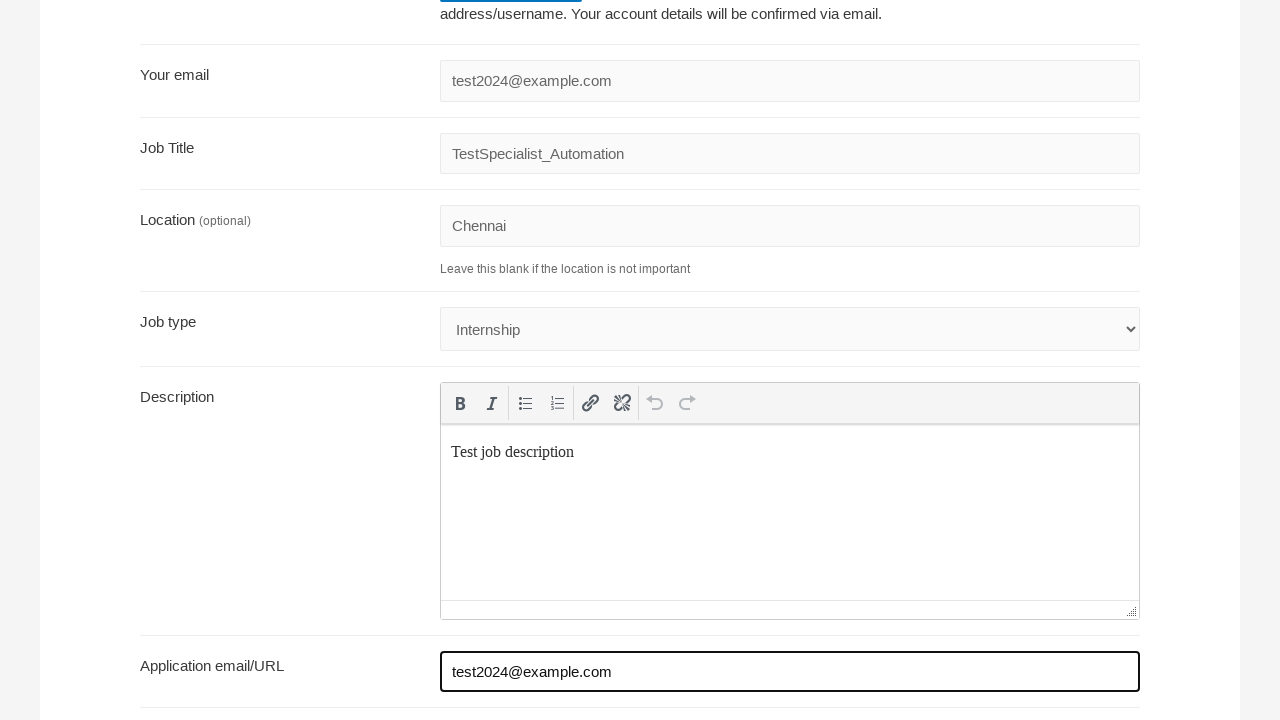

Filled company name field with 'IBM'
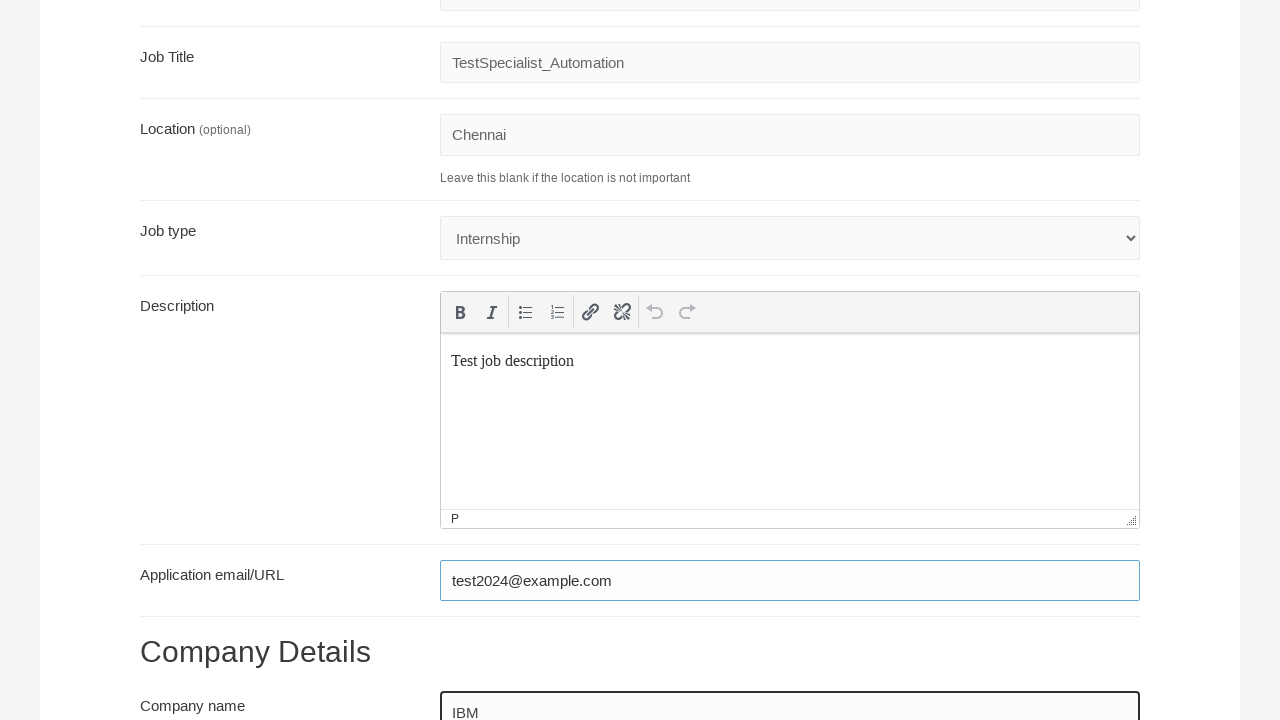

Clicked form submit button
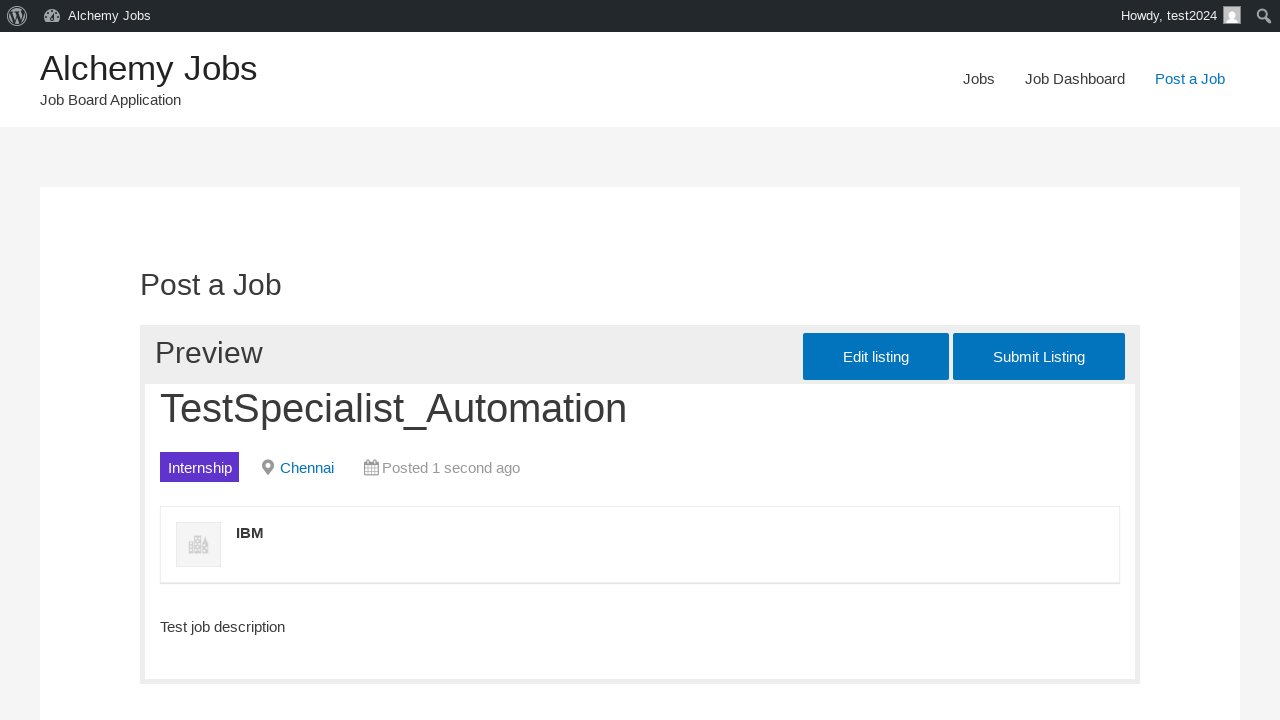

Clicked job preview submit button to finalize job posting
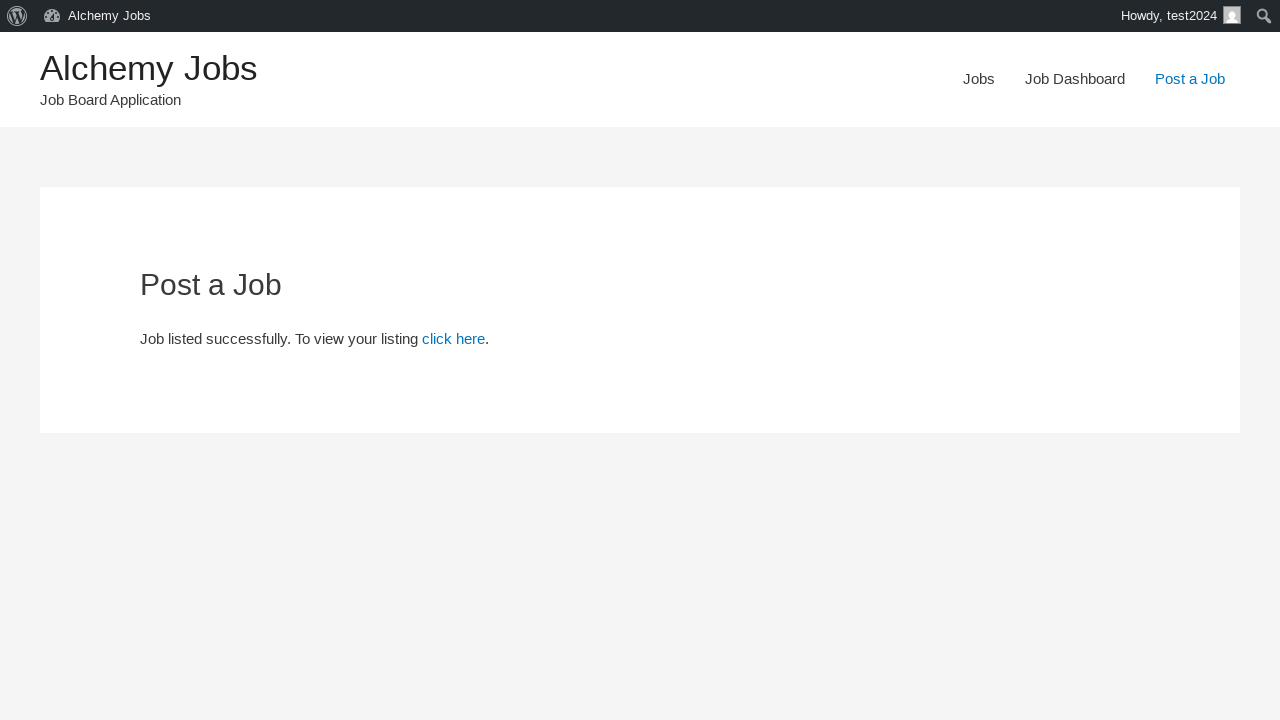

Clicked link to navigate back to jobs page
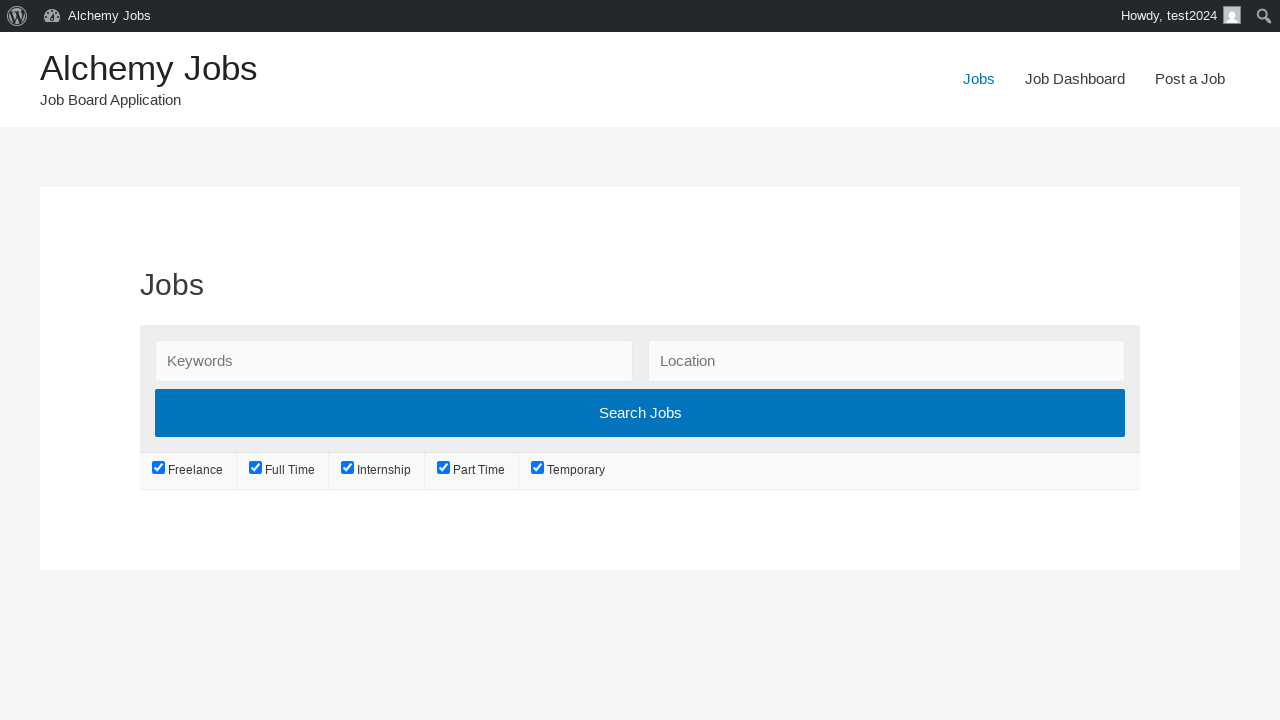

Waited for 10000ms for jobs page to fully load
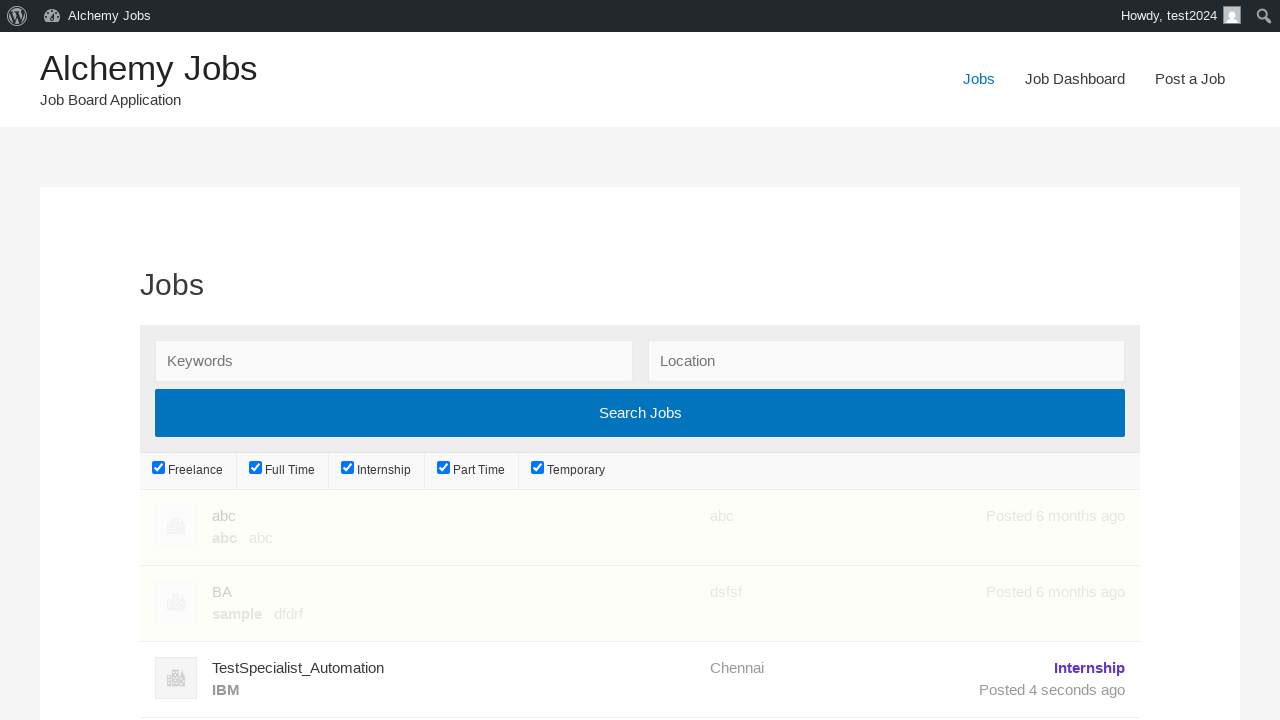

Retrieved text content to verify job posting was successful
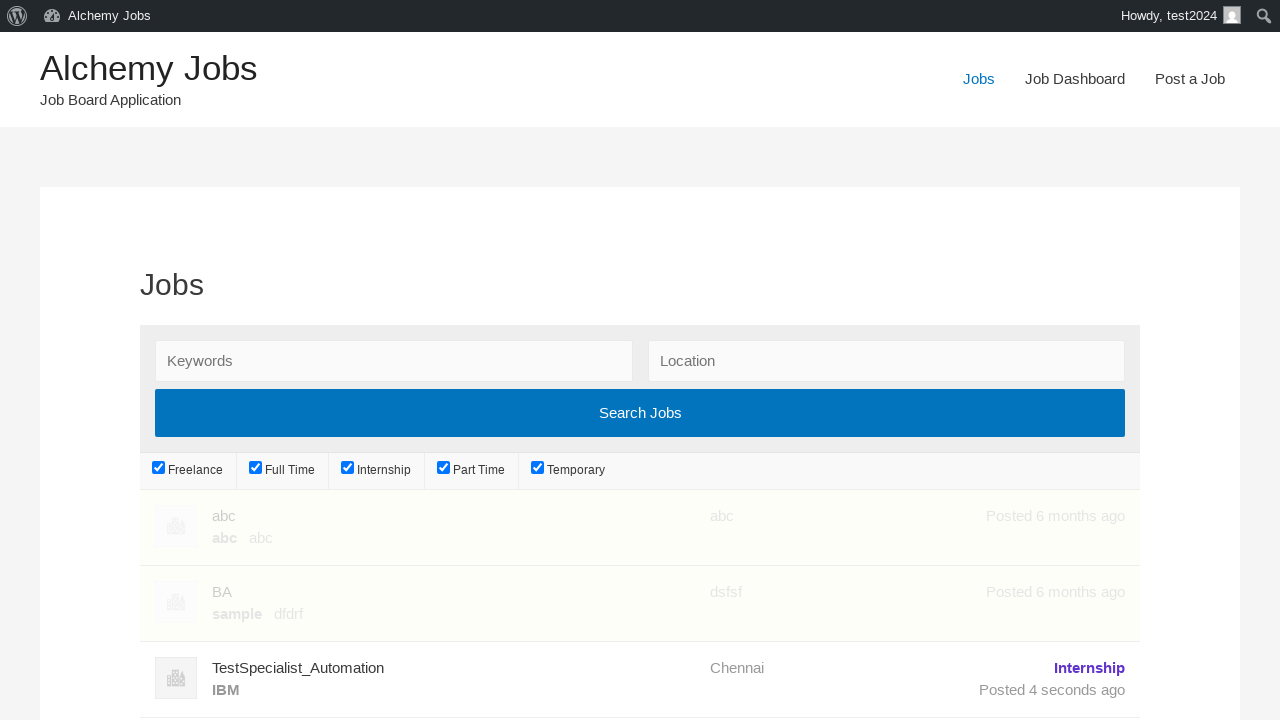

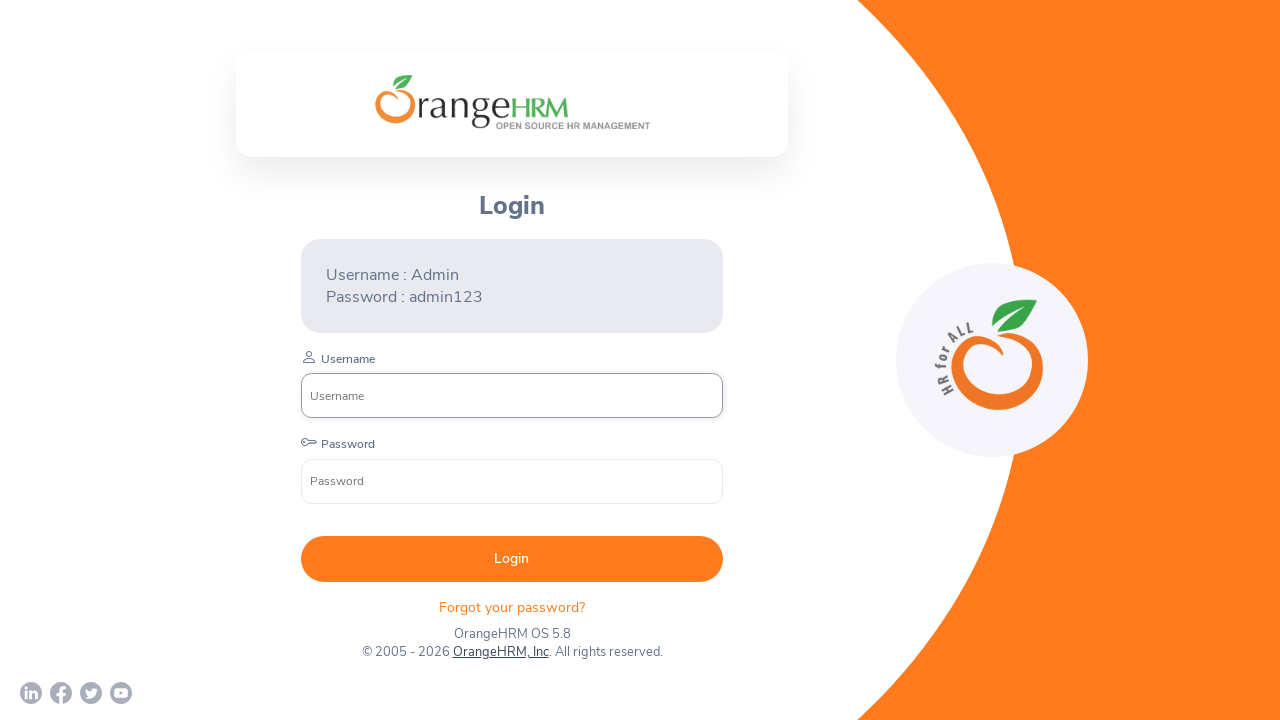